Tests entering text in a JavaScript prompt dialog and verifying the entered text

Starting URL: https://automationfc.github.io/basic-form/index.html

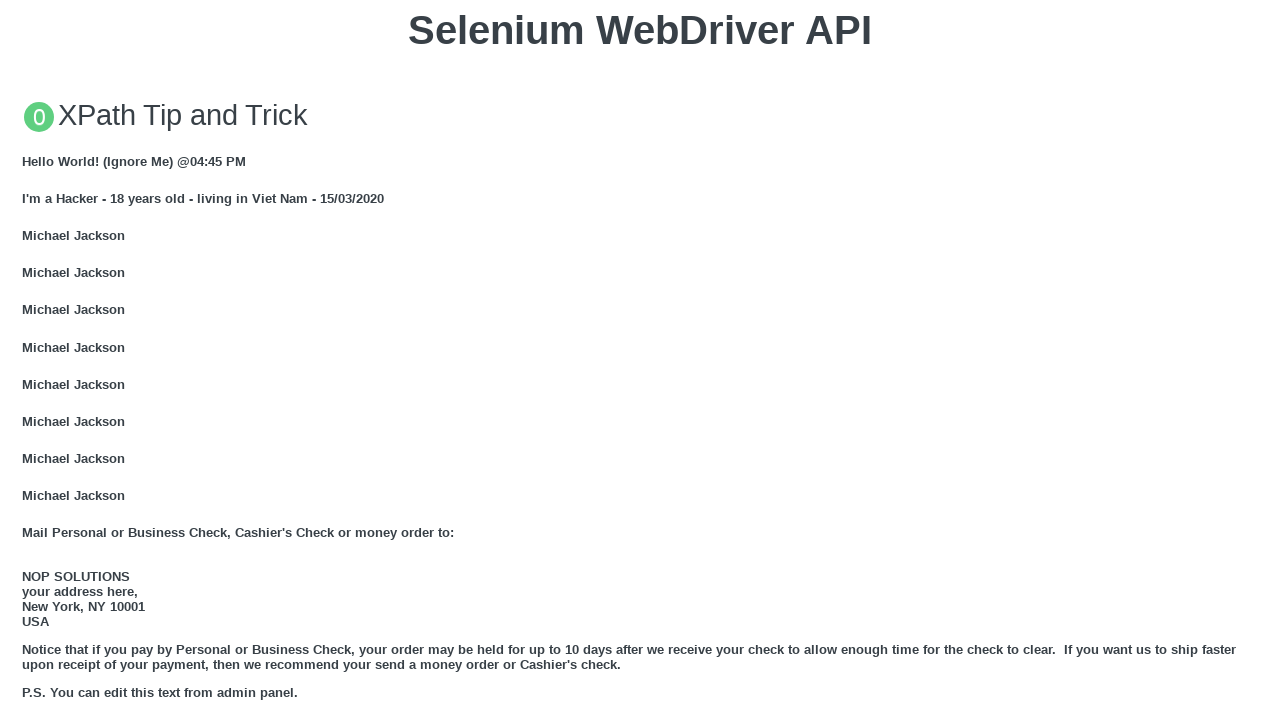

Set up dialog handler to accept prompt with text 'Automation FC'
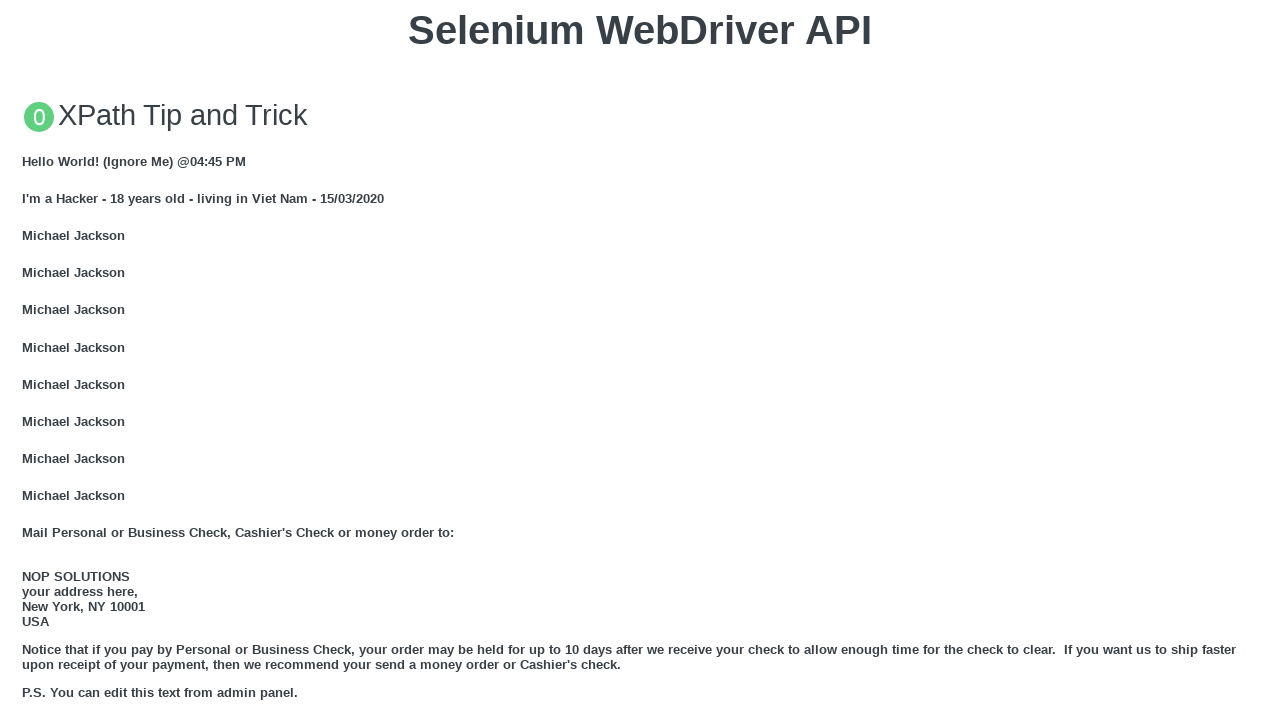

Clicked 'Click for JS Prompt' button to trigger JavaScript prompt dialog at (640, 360) on xpath=//button[text()='Click for JS Prompt']
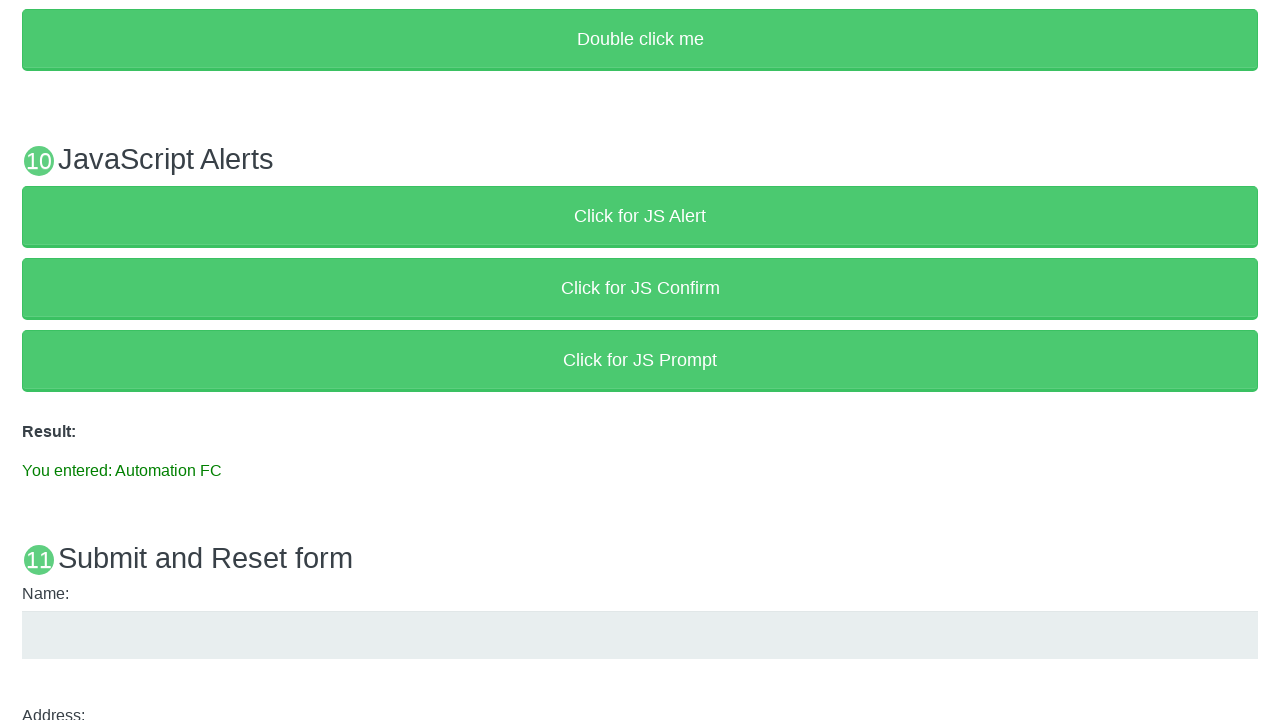

Verified result element displays 'You entered: Automation FC'
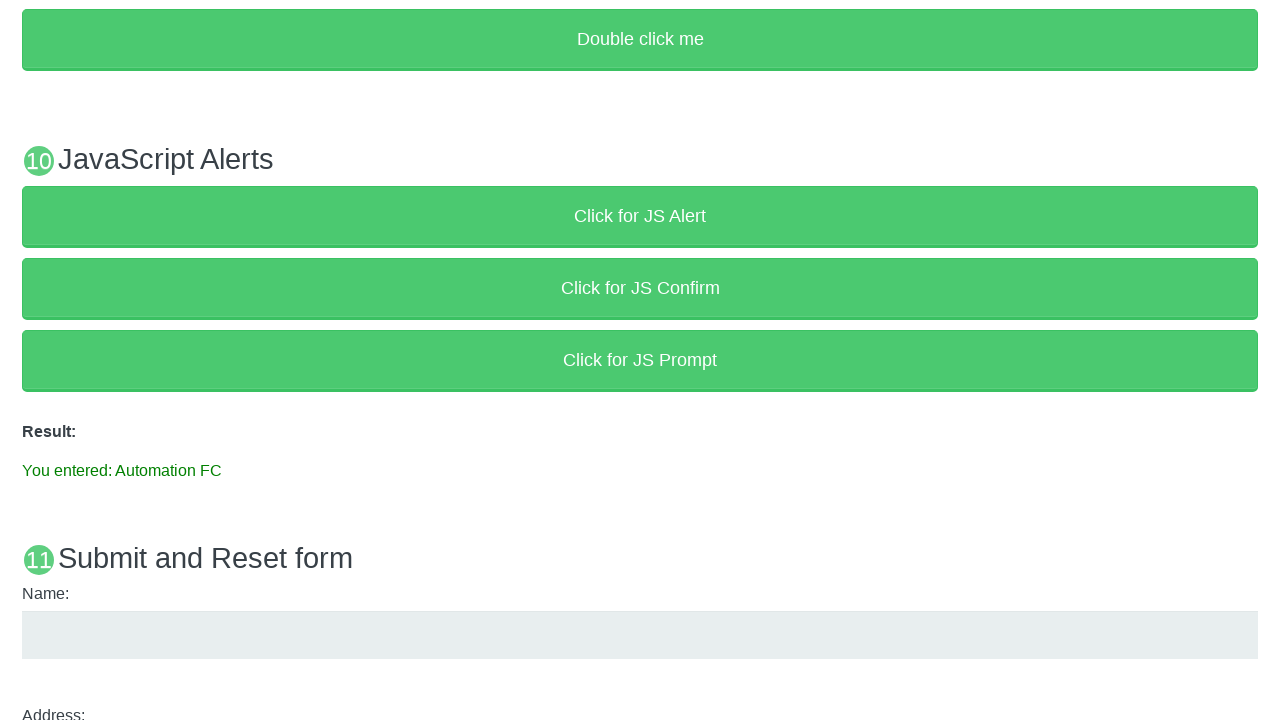

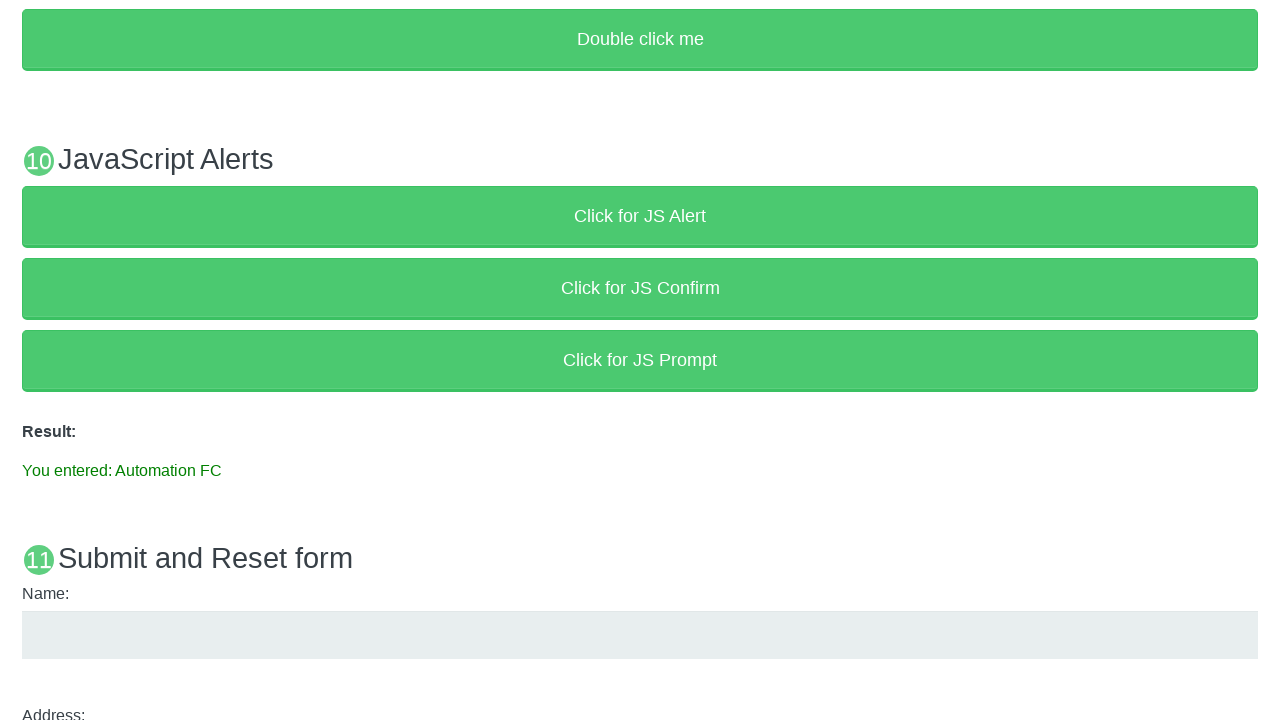